Tests opening a new browser window using Playwright, then navigates to a different page in the new window, demonstrating multi-window handling.

Starting URL: http://the-internet.herokuapp.com/windows

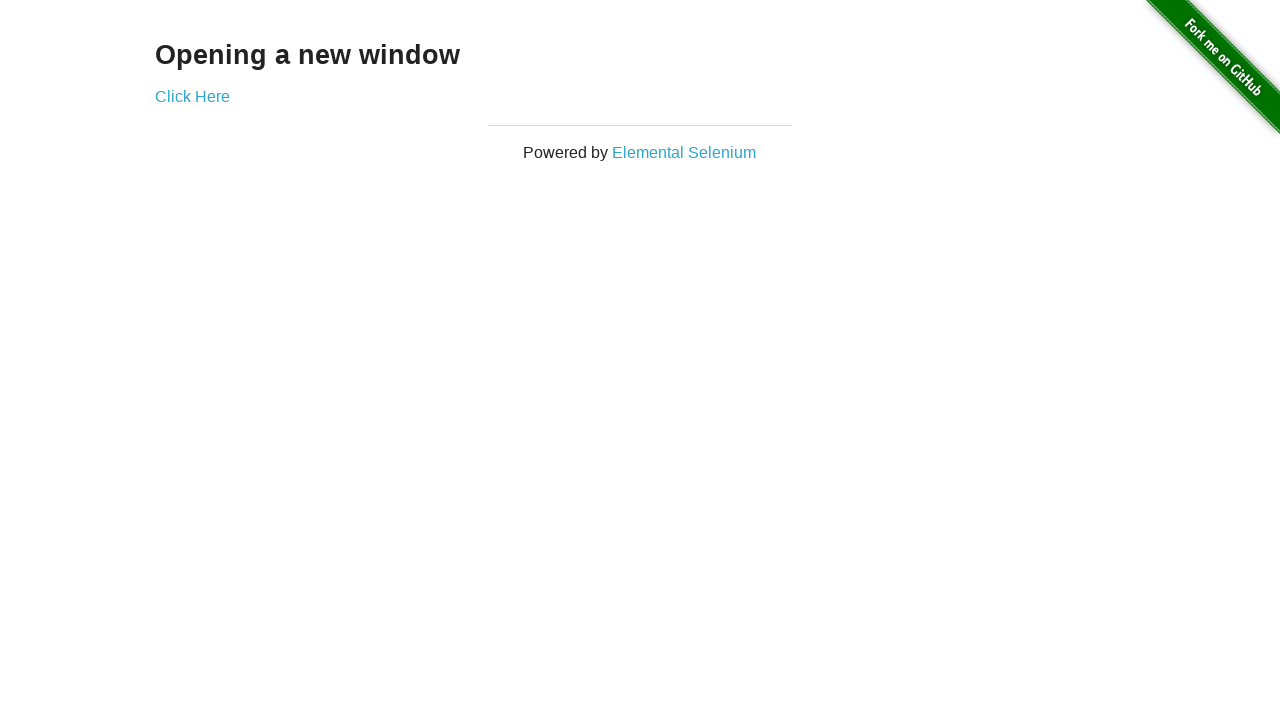

Opened a new browser window
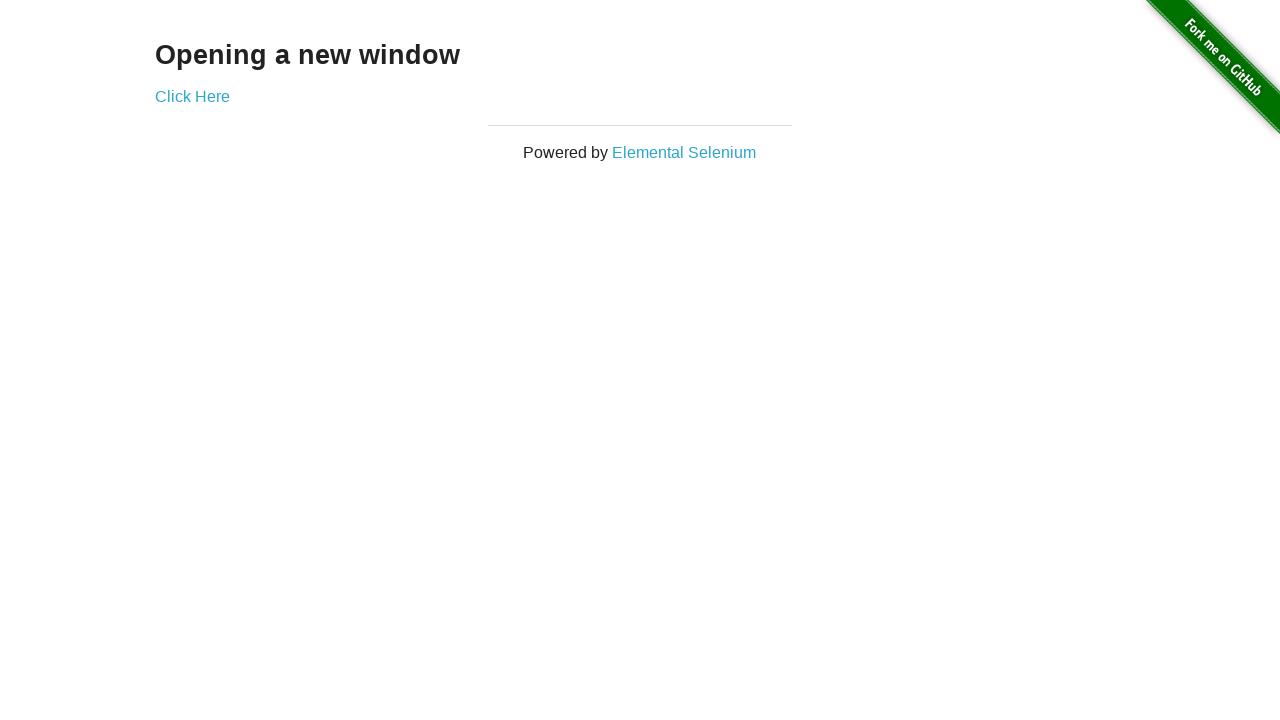

Navigated to typos page in new window
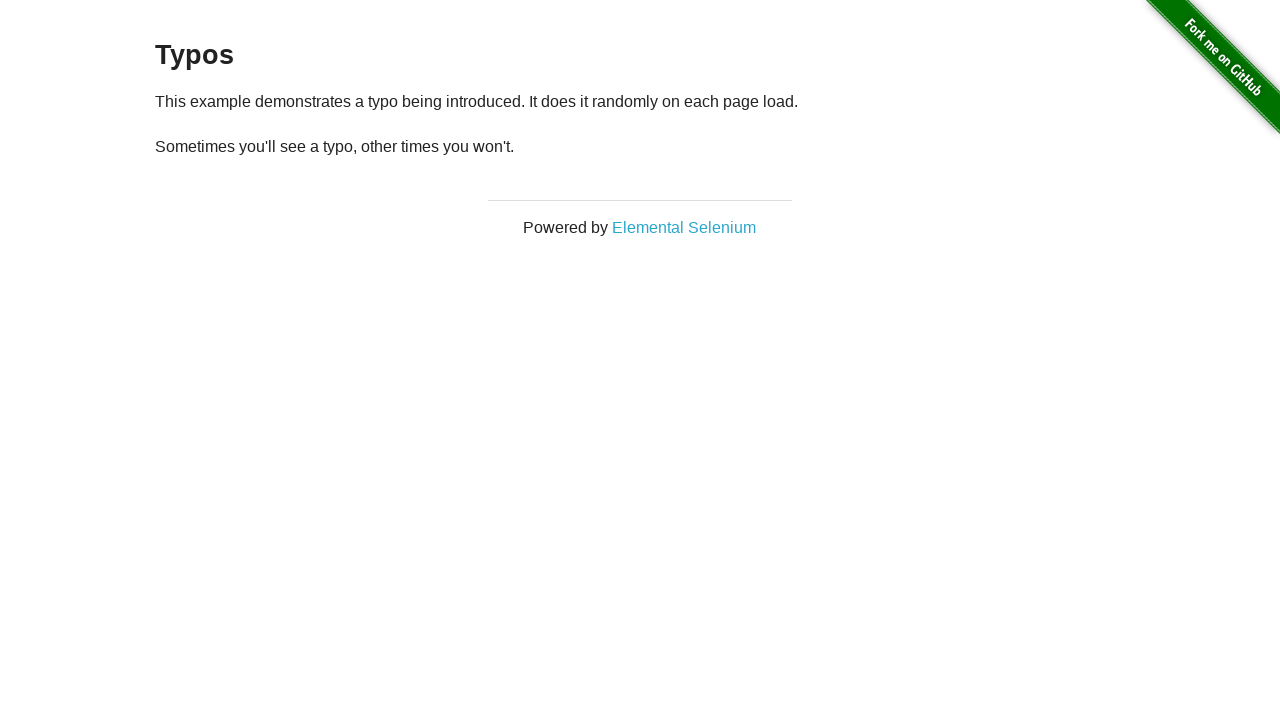

New page loaded with domcontentloaded state
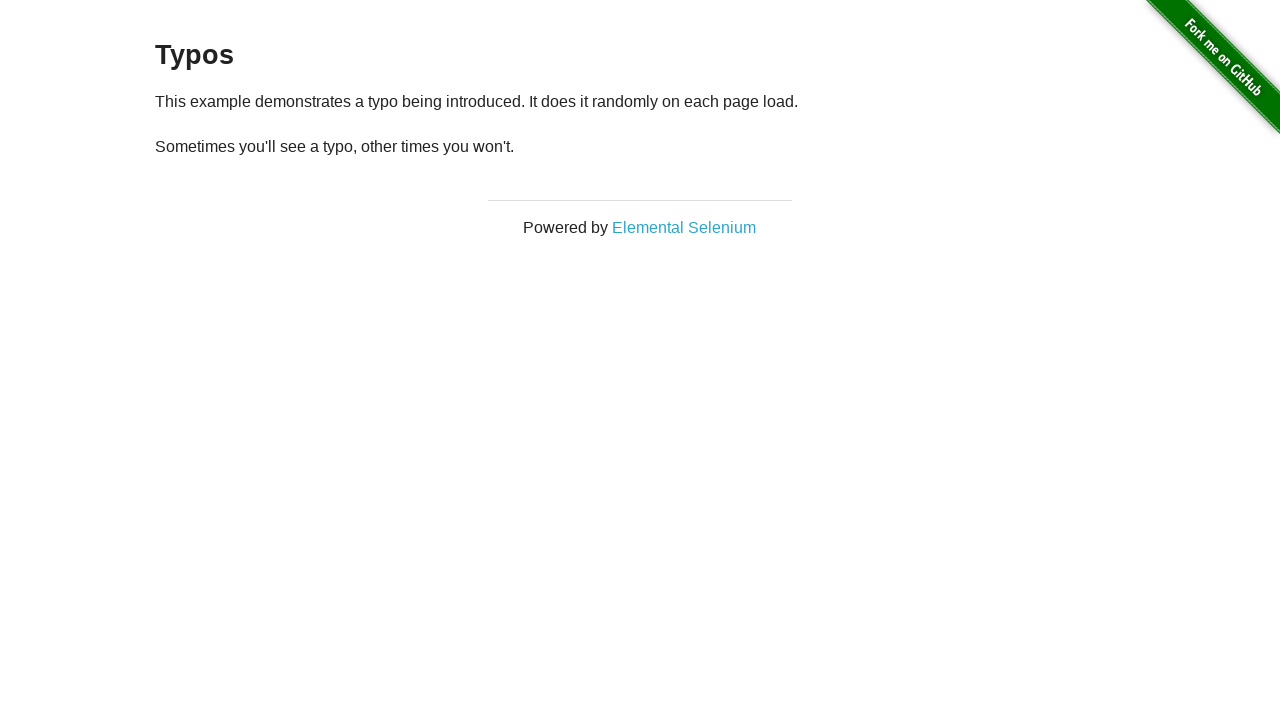

Verified that 2 browser windows are open
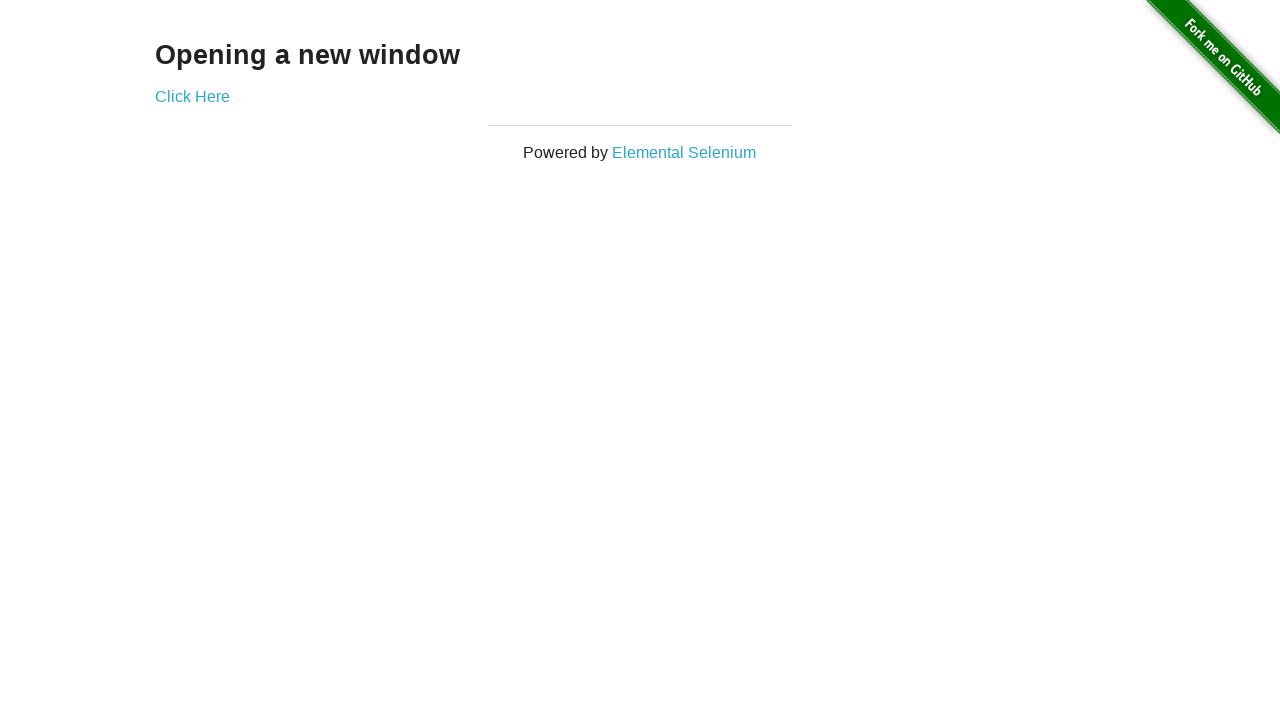

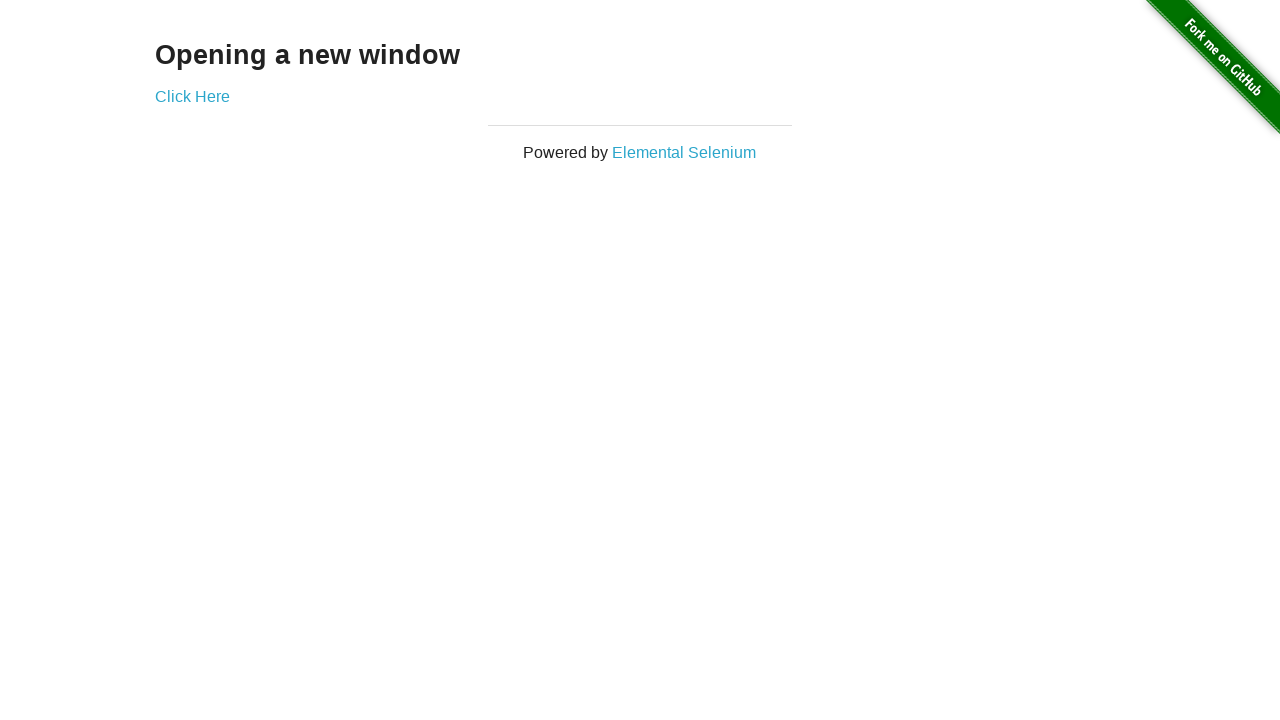